Tests a file download page by navigating to the download page and verifying that download links are present and accessible.

Starting URL: http://the-internet.herokuapp.com/download

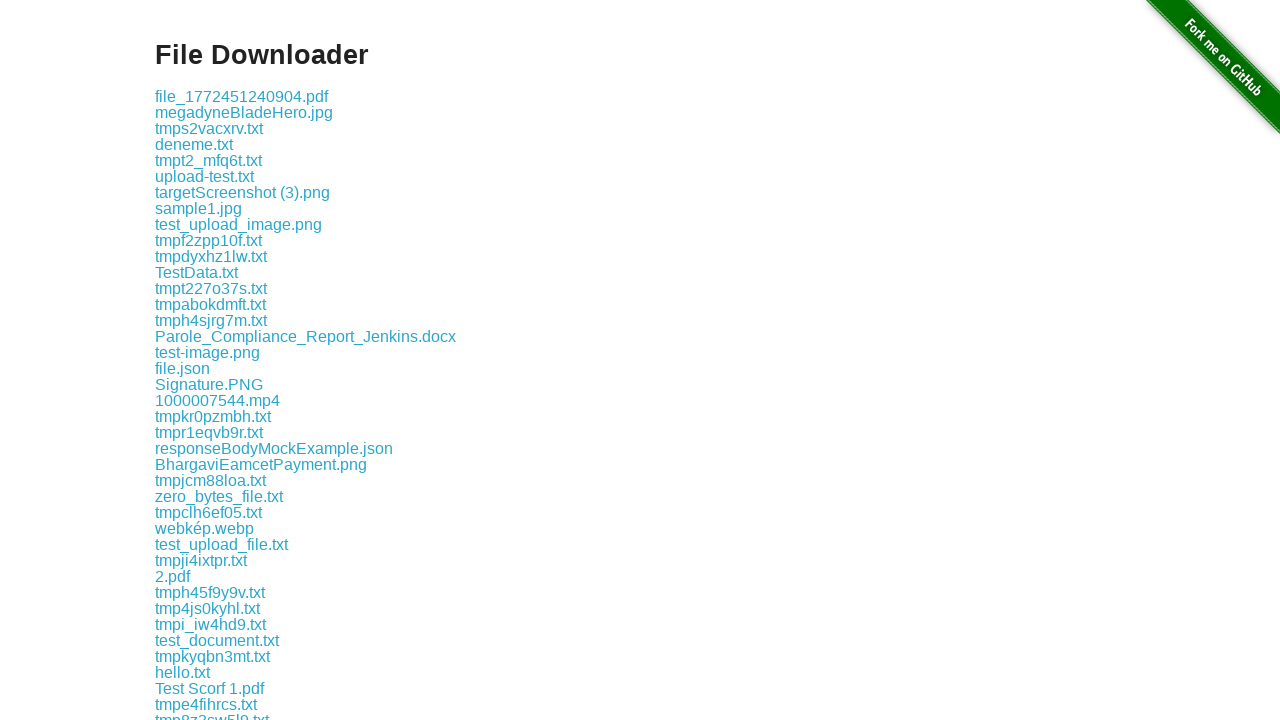

Download links loaded on the page
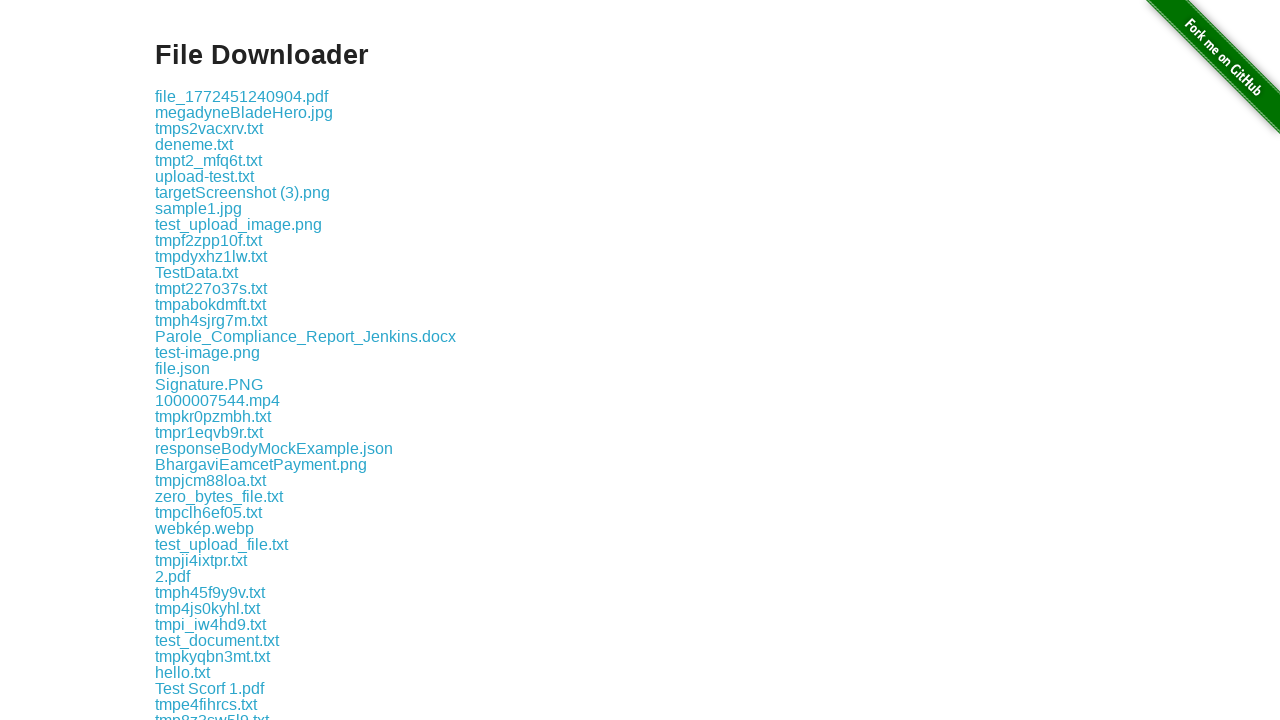

Located the first download link element
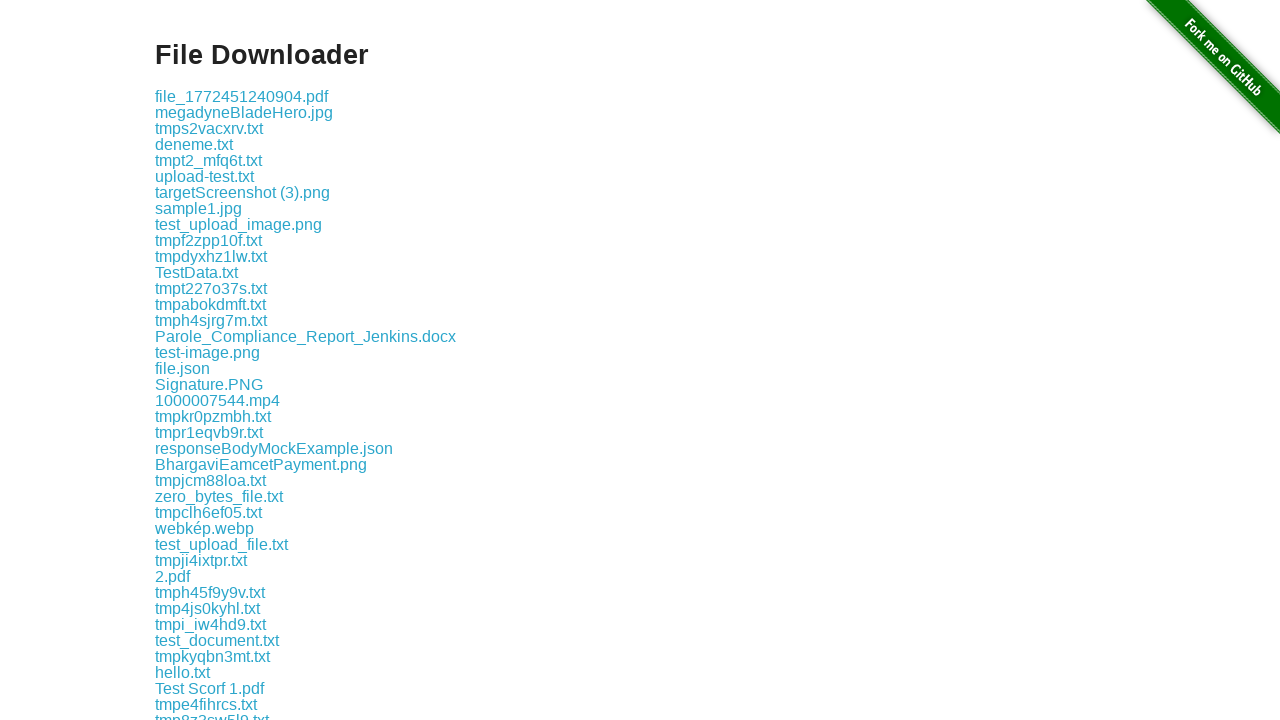

Retrieved href attribute from download link: download/file_1772451240904.pdf
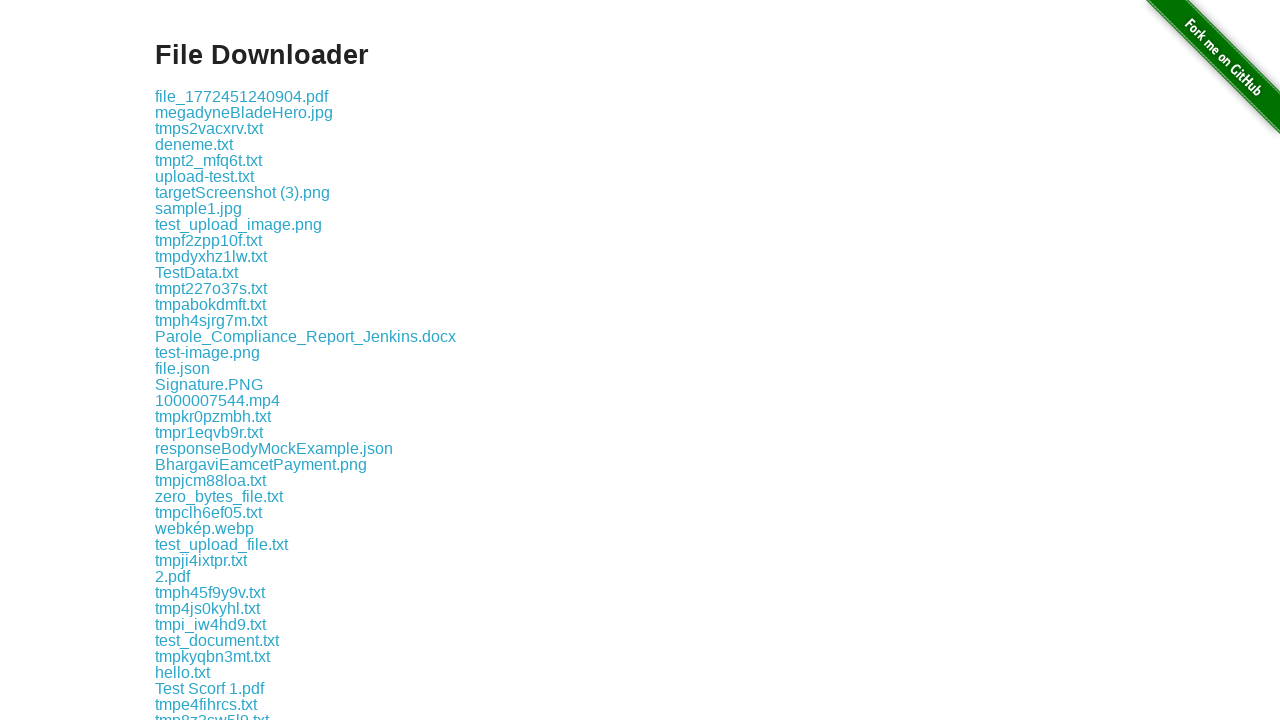

Clicked the download link to verify it is interactive at (242, 96) on .example a >> nth=0
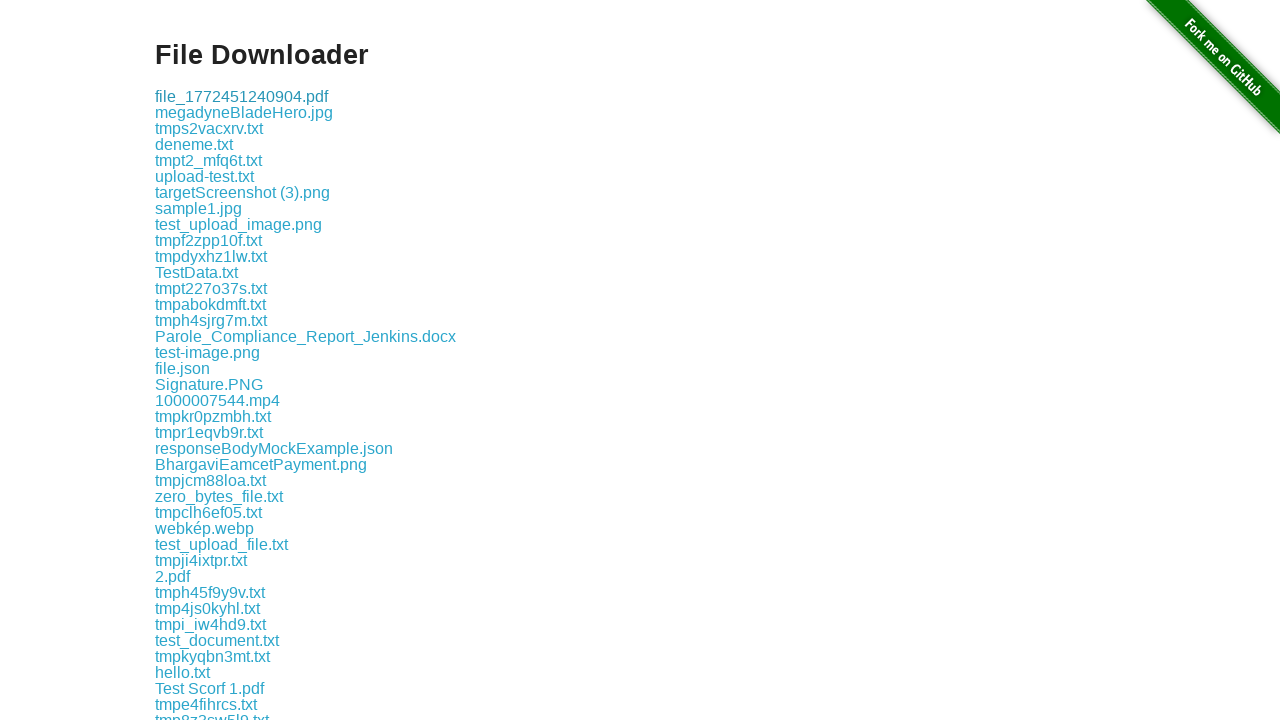

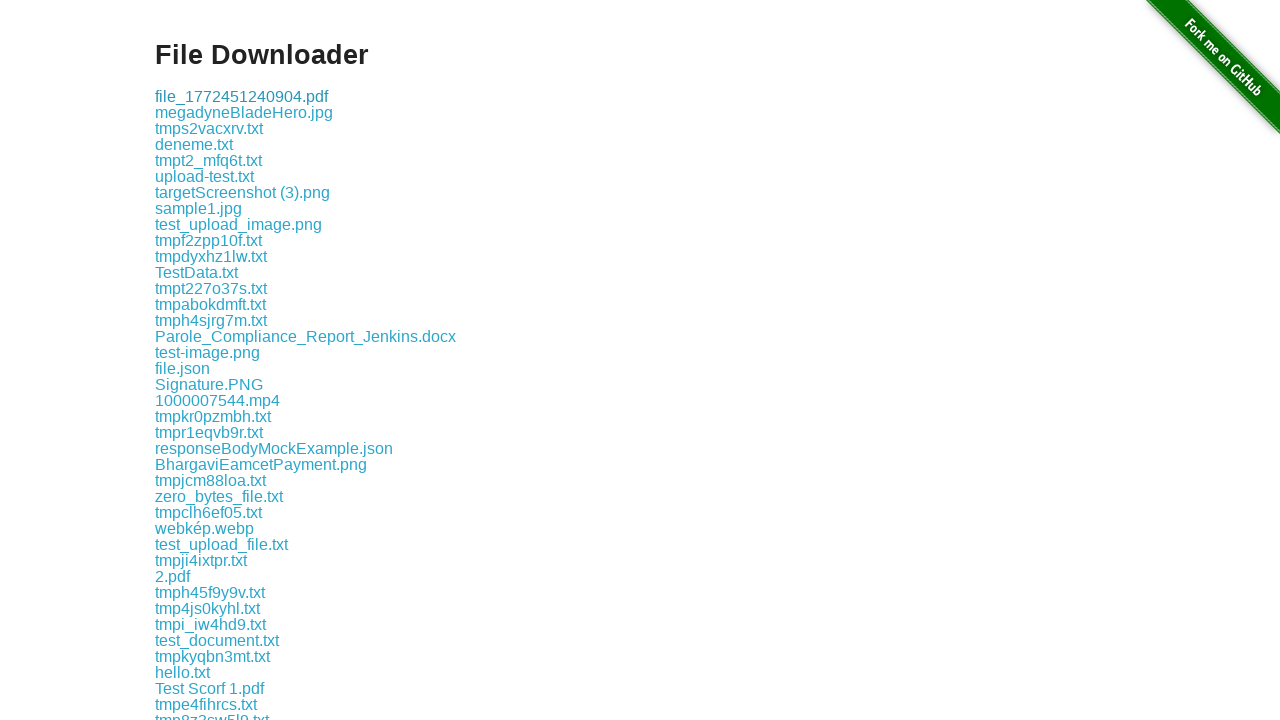